Tests product search functionality by typing a search term, verifying the number of filtered products displayed, and adding a product to the cart

Starting URL: https://rahulshettyacademy.com/seleniumPractise/#/

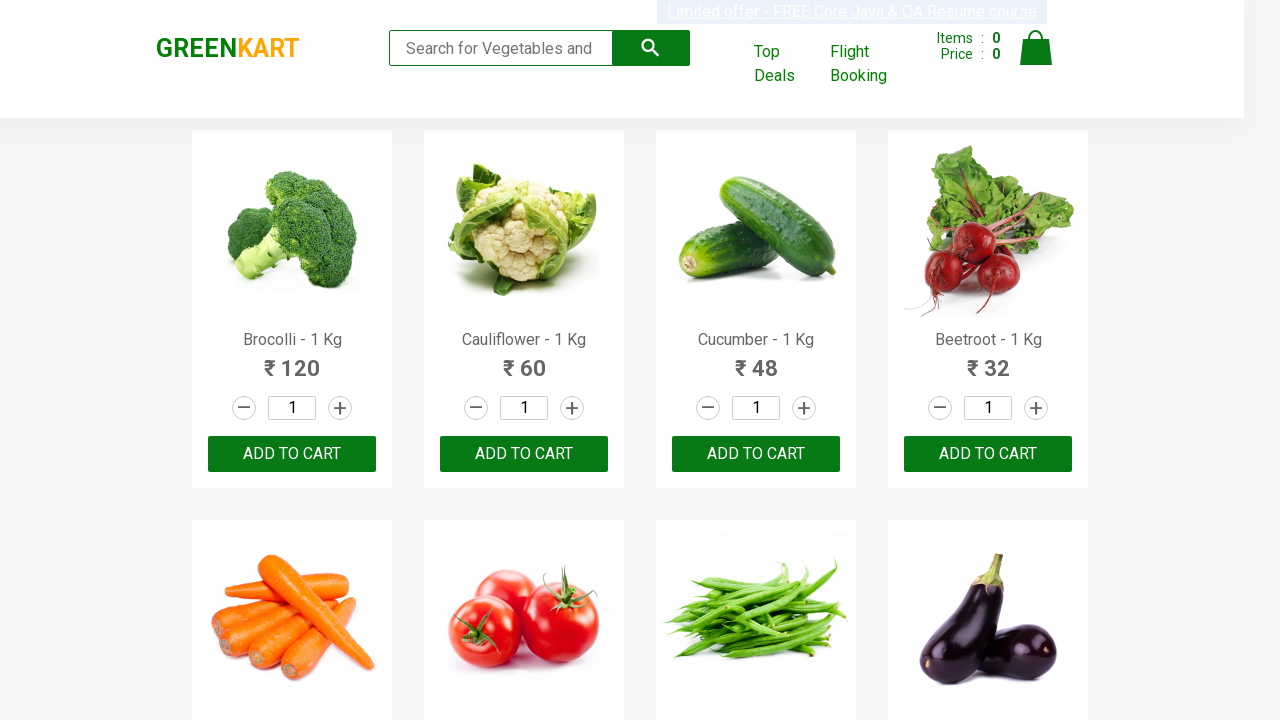

Typed 'ca' in search box to filter products on .search-keyword
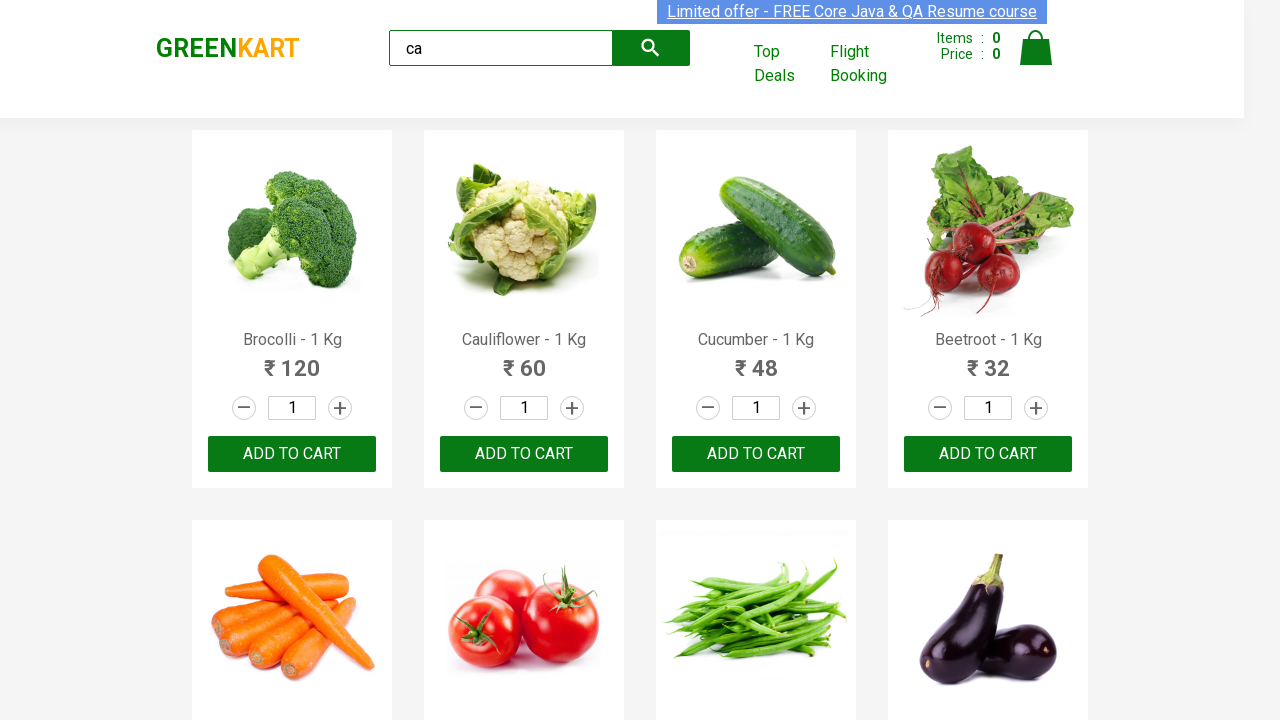

Waited for products to load after search
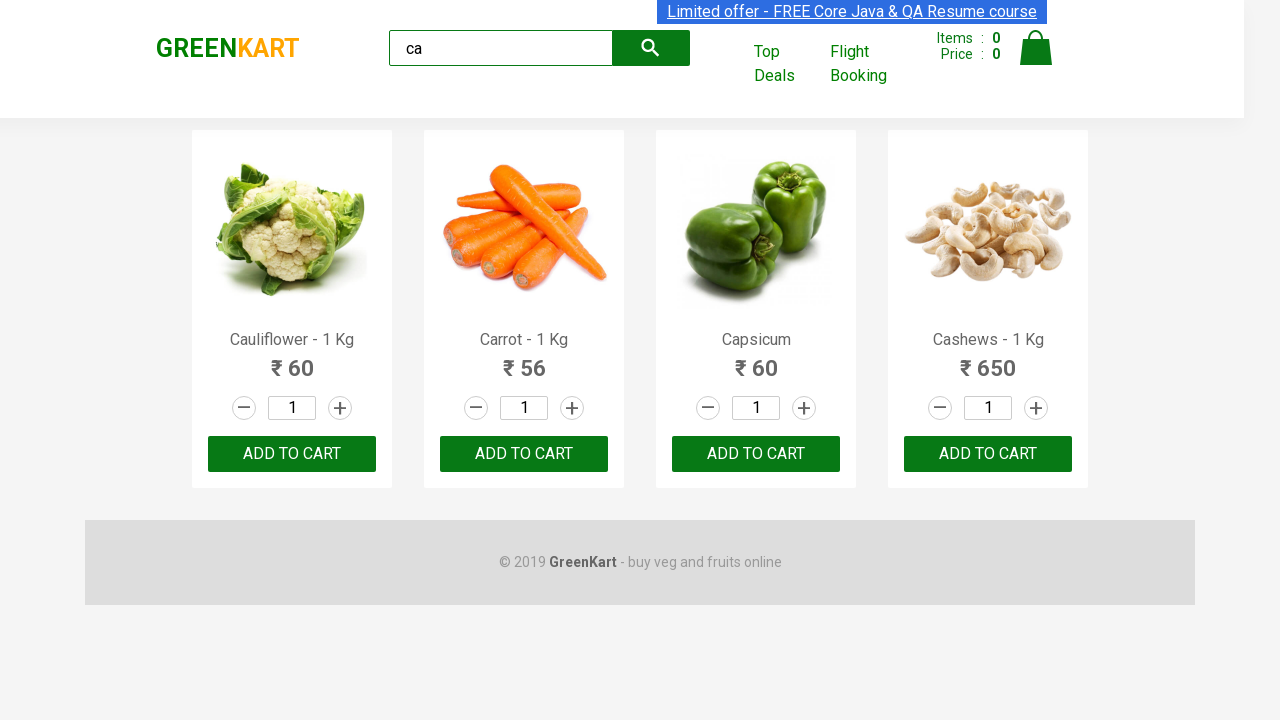

Waited 500ms for filtering to complete
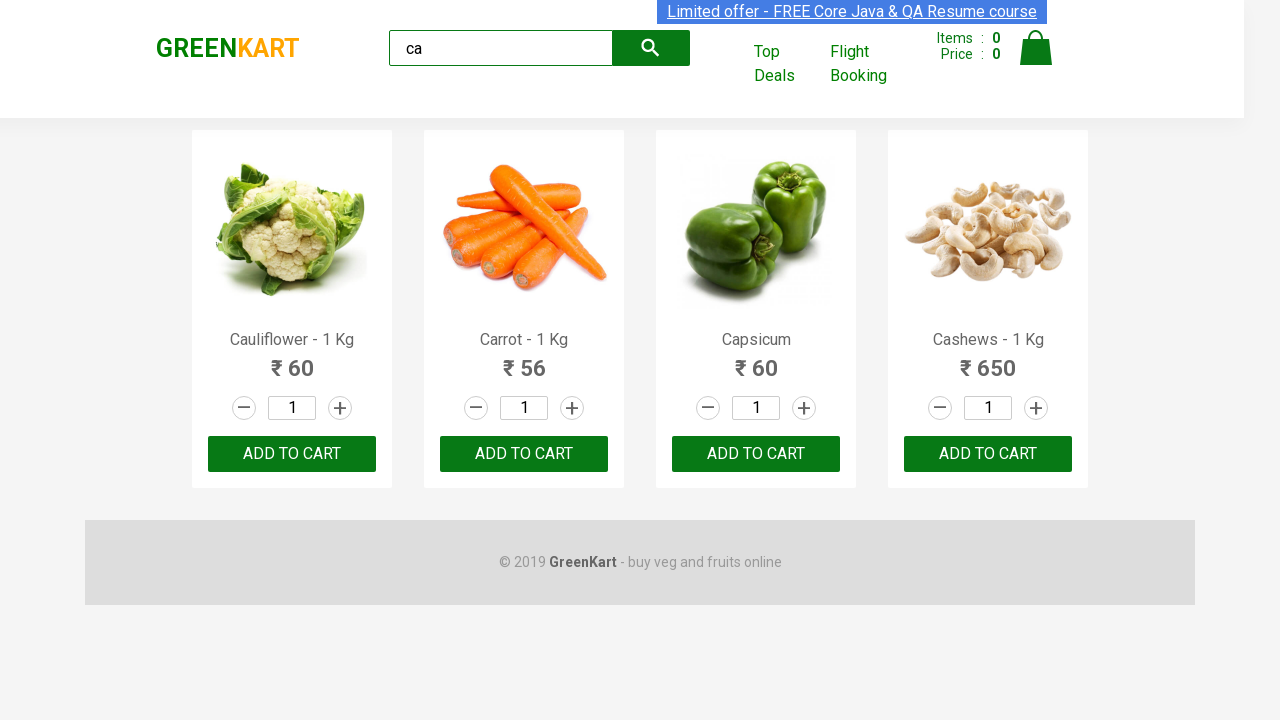

Verified filtered products are displayed
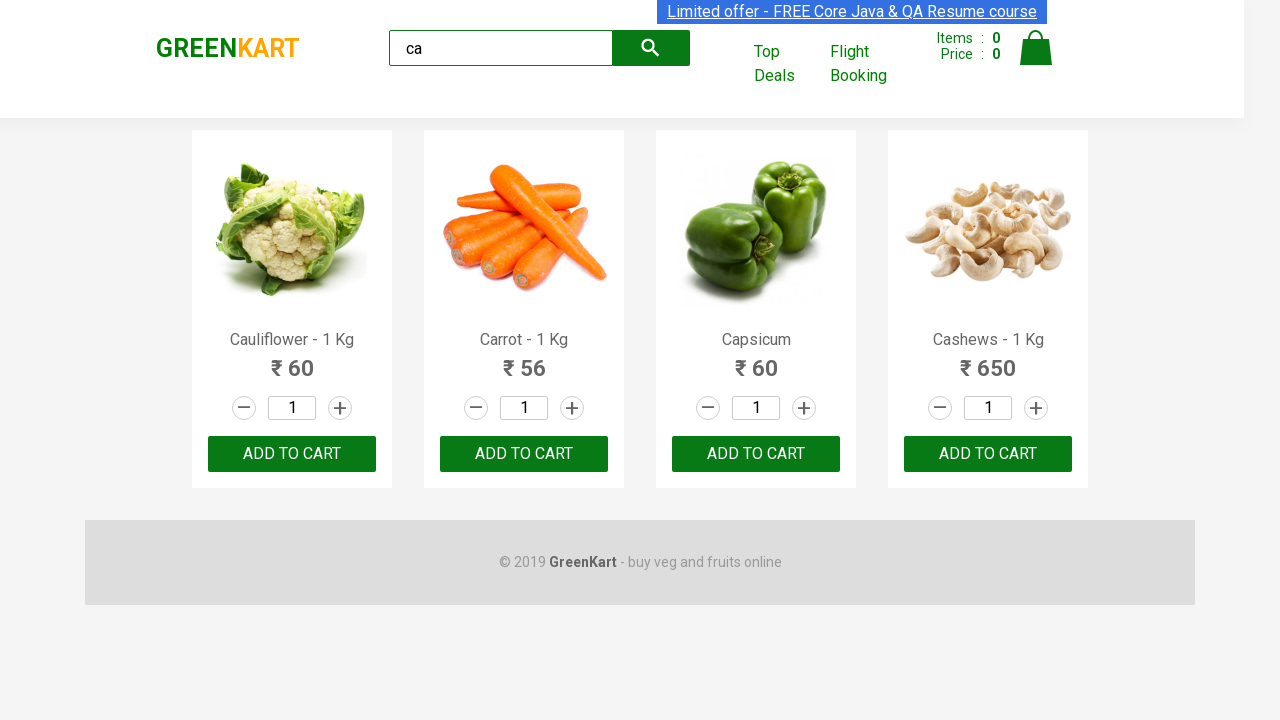

Clicked 'ADD TO CART' button on second filtered product at (524, 454) on .products .product >> nth=1 >> button >> internal:has-text="ADD TO CART"i
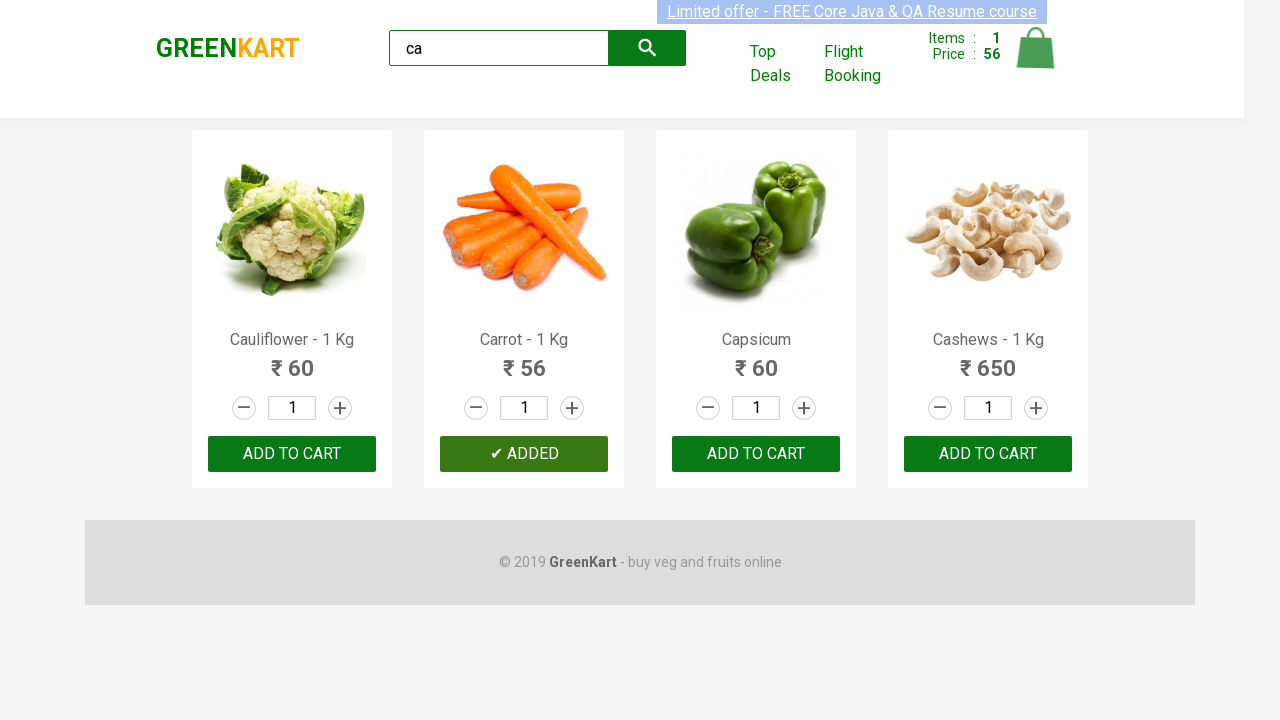

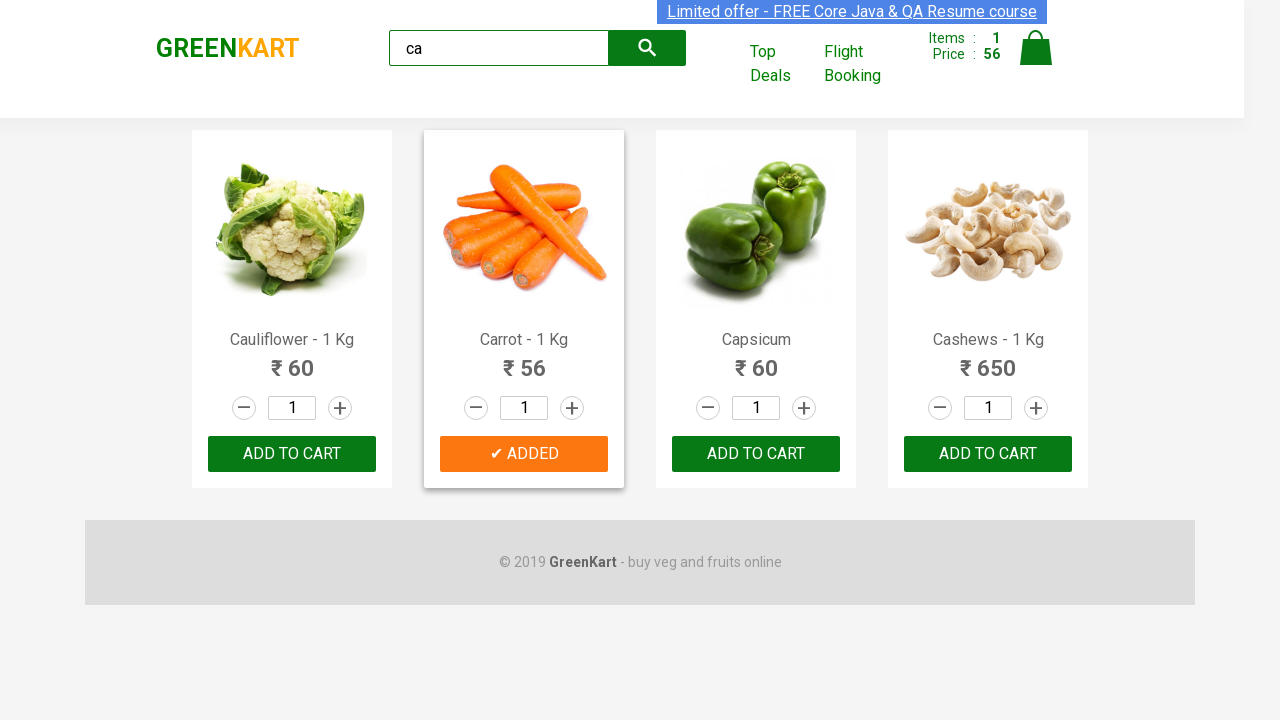